Tests JavaScript alert handling by clicking a timer alert button, waiting for the alert to appear after a delay, and accepting the alert.

Starting URL: https://demoqa.com/alerts

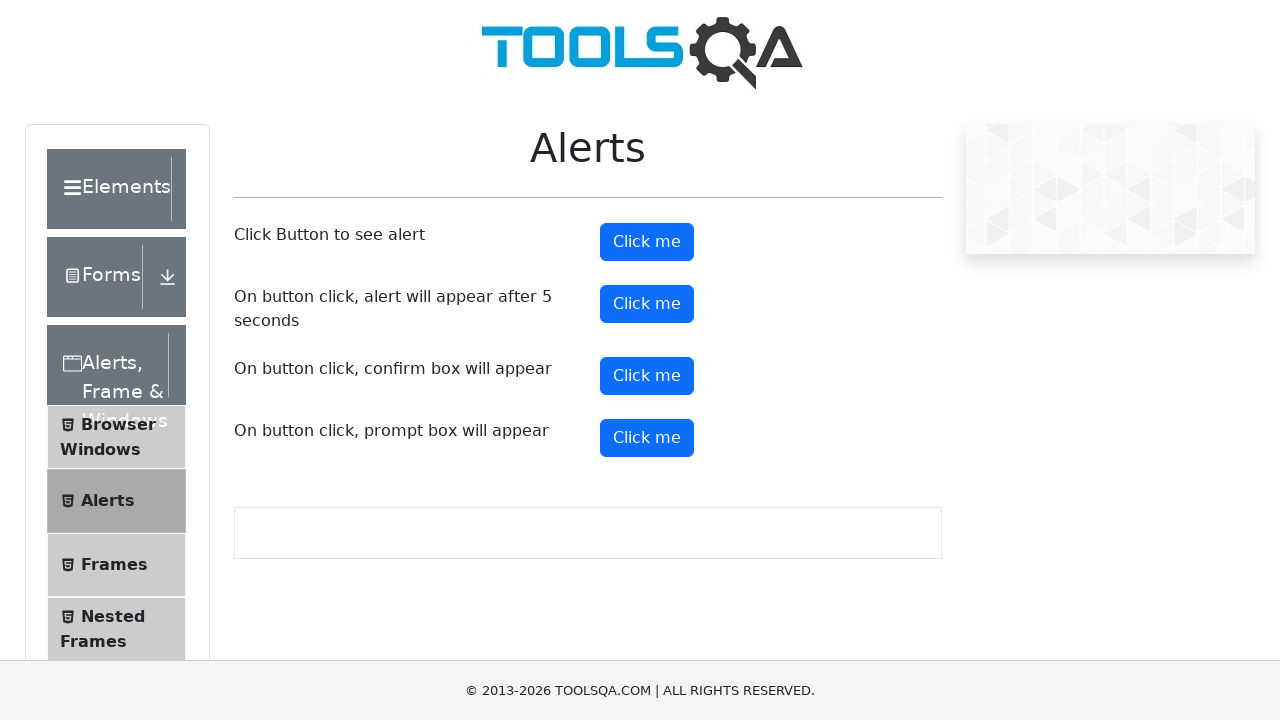

Scrolled timer alert button into view
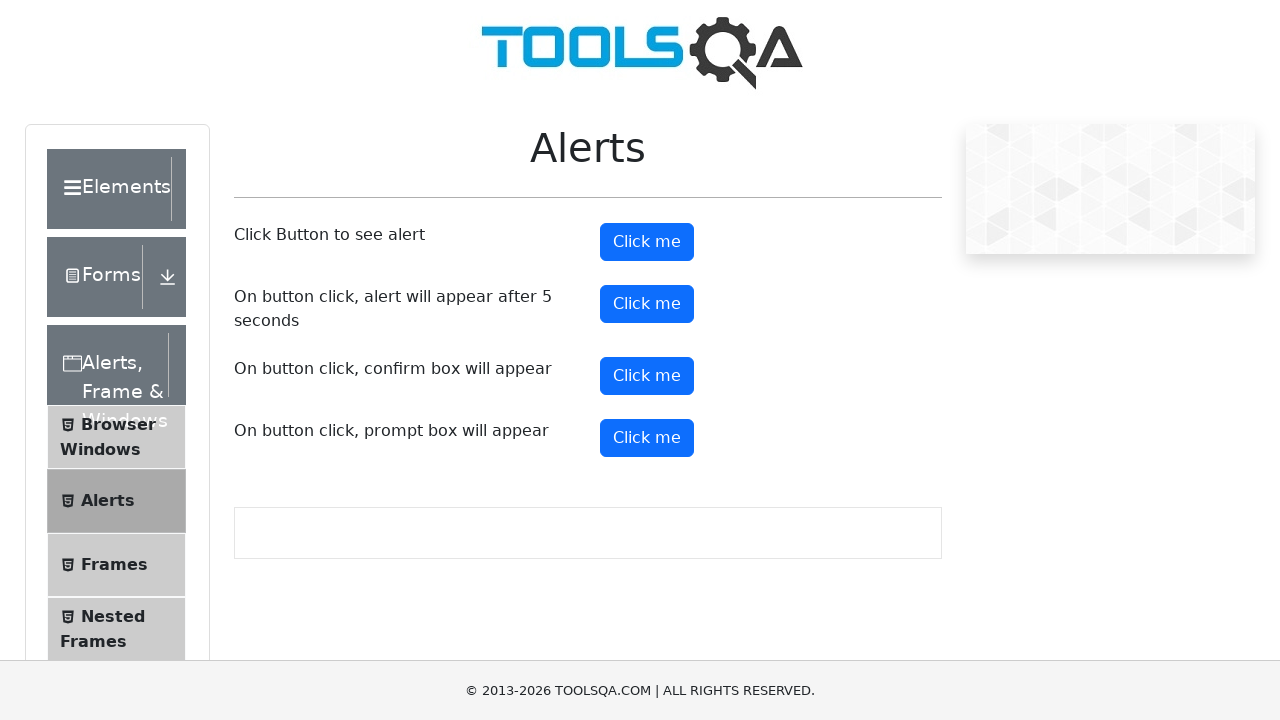

Hovered over timer alert button at (647, 304) on #timerAlertButton
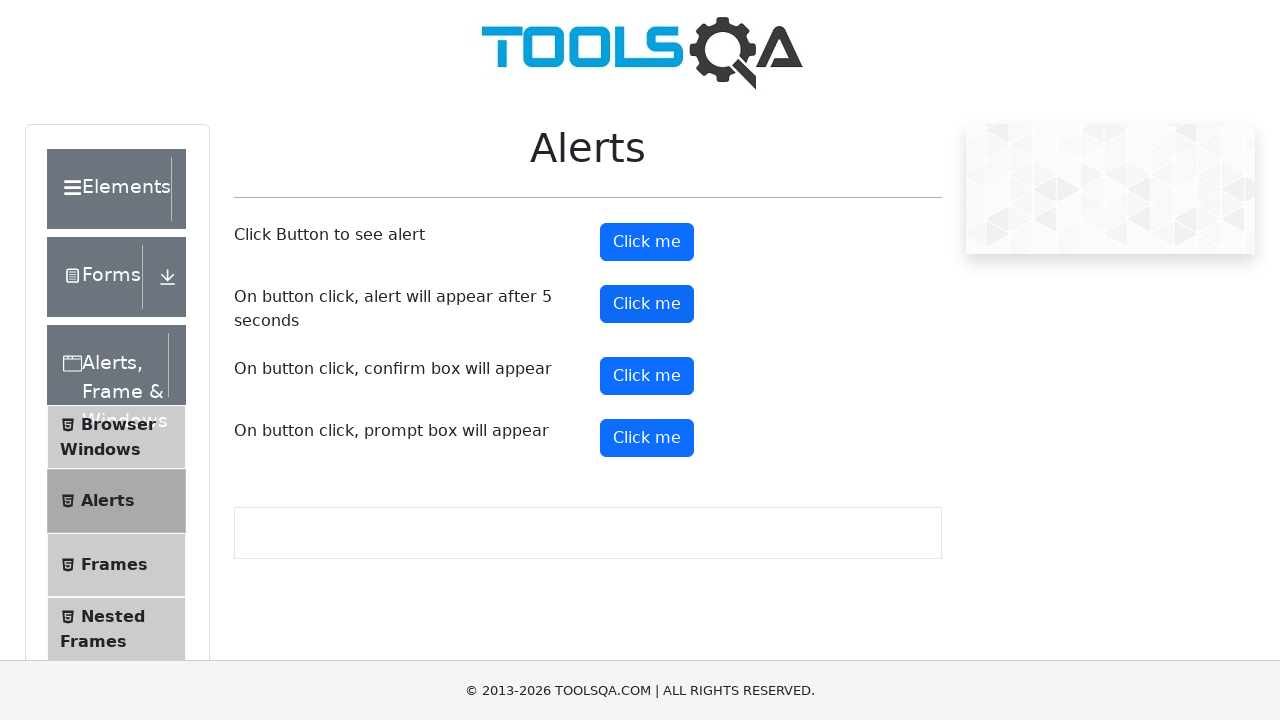

Set up dialog handler to accept alerts
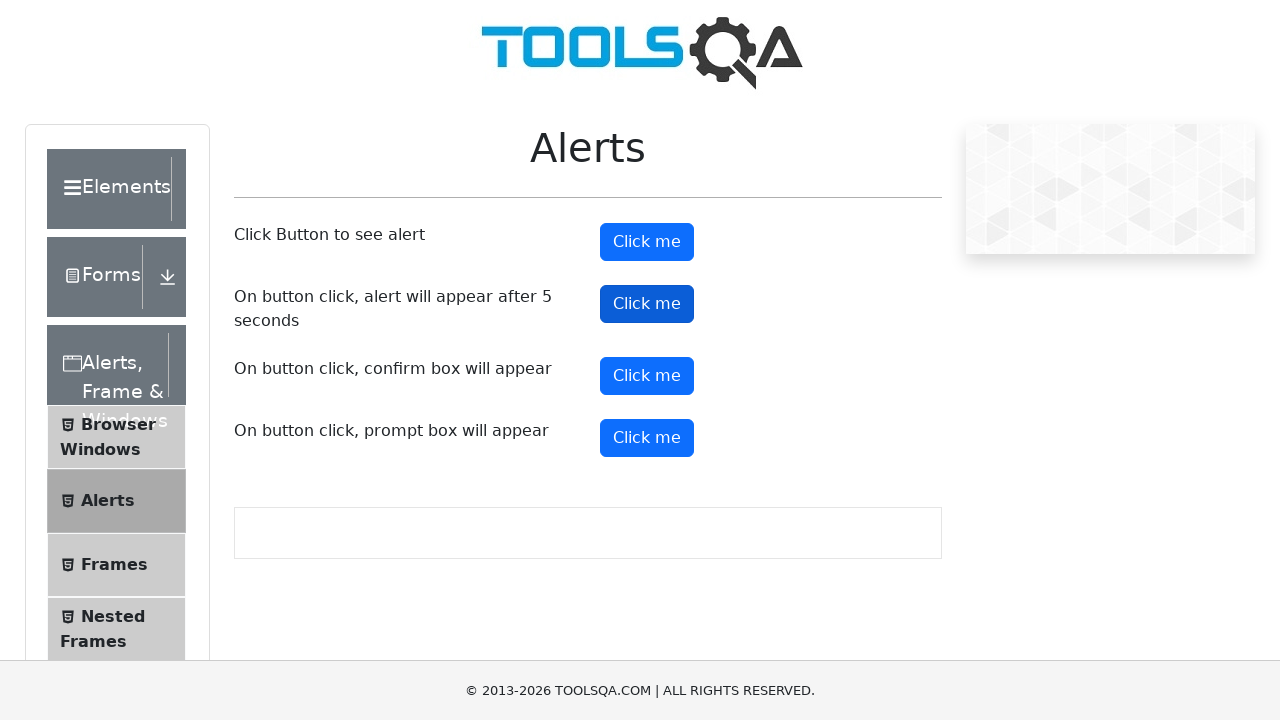

Clicked timer alert button to trigger delayed alert at (647, 304) on #timerAlertButton
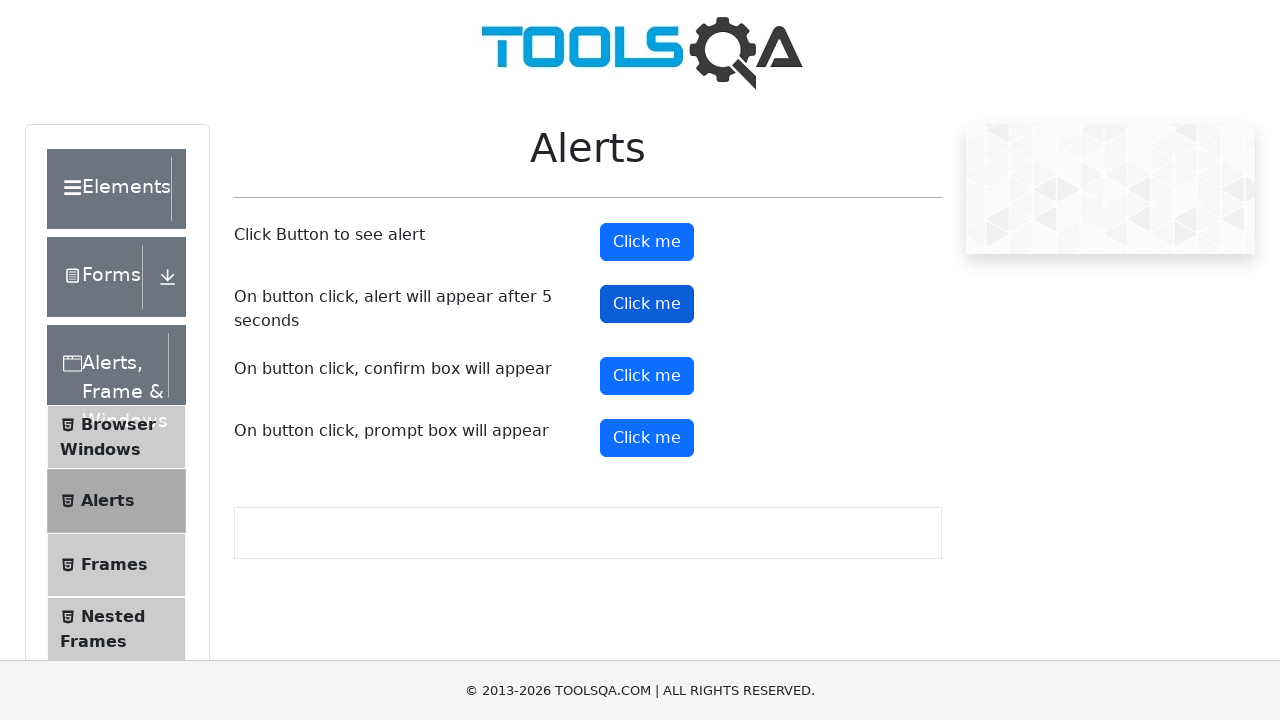

Waited 6 seconds for alert to appear and be handled
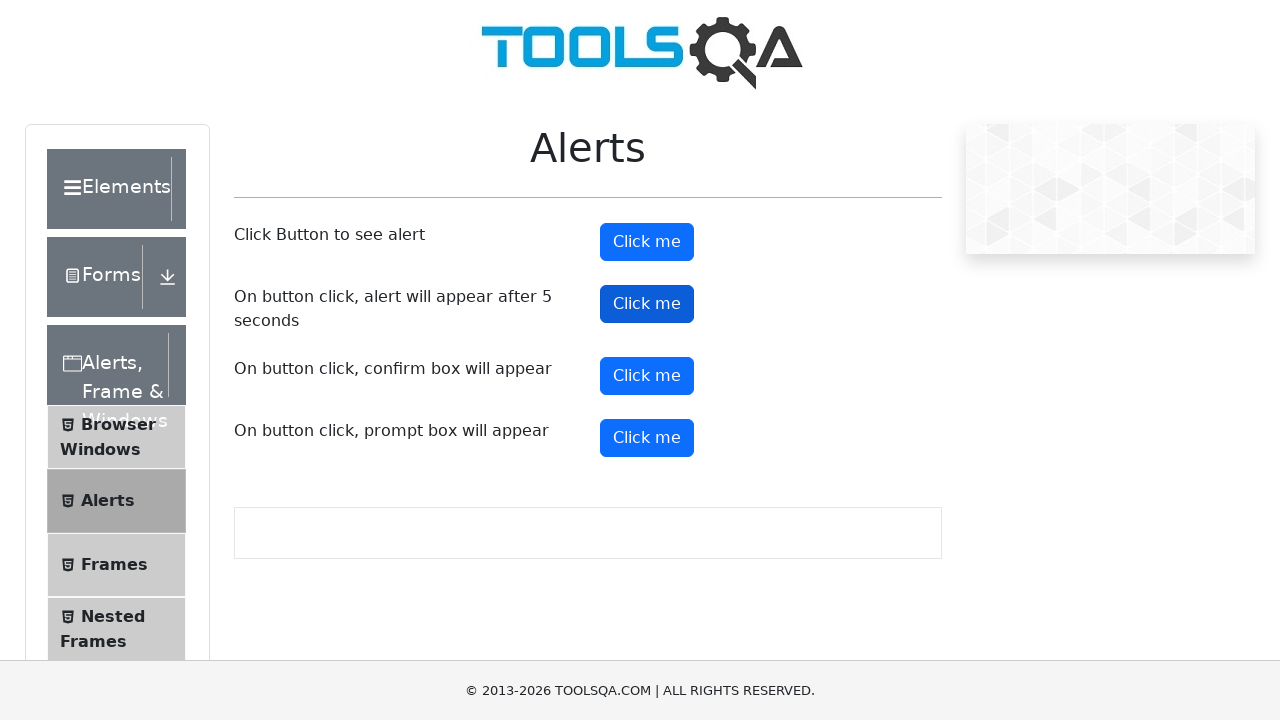

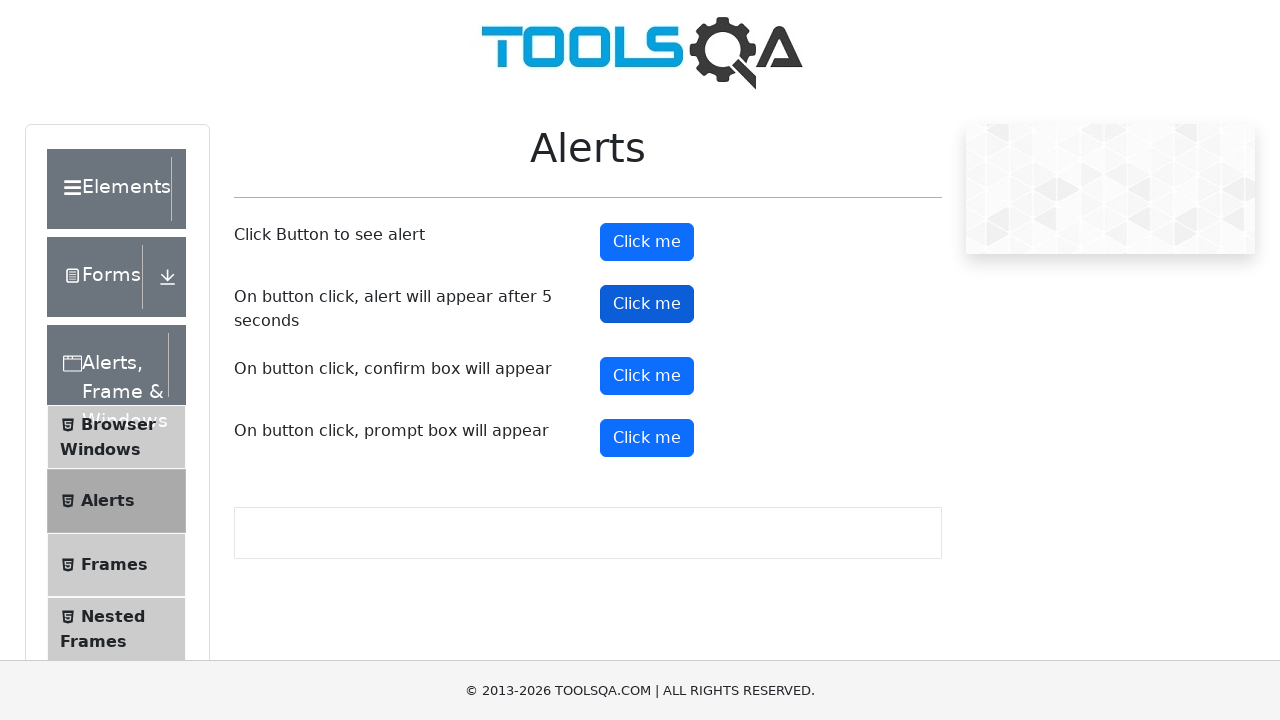